Simple navigation test that loads the Rahul Shetty Academy homepage

Starting URL: https://rahulshettyacademy.com

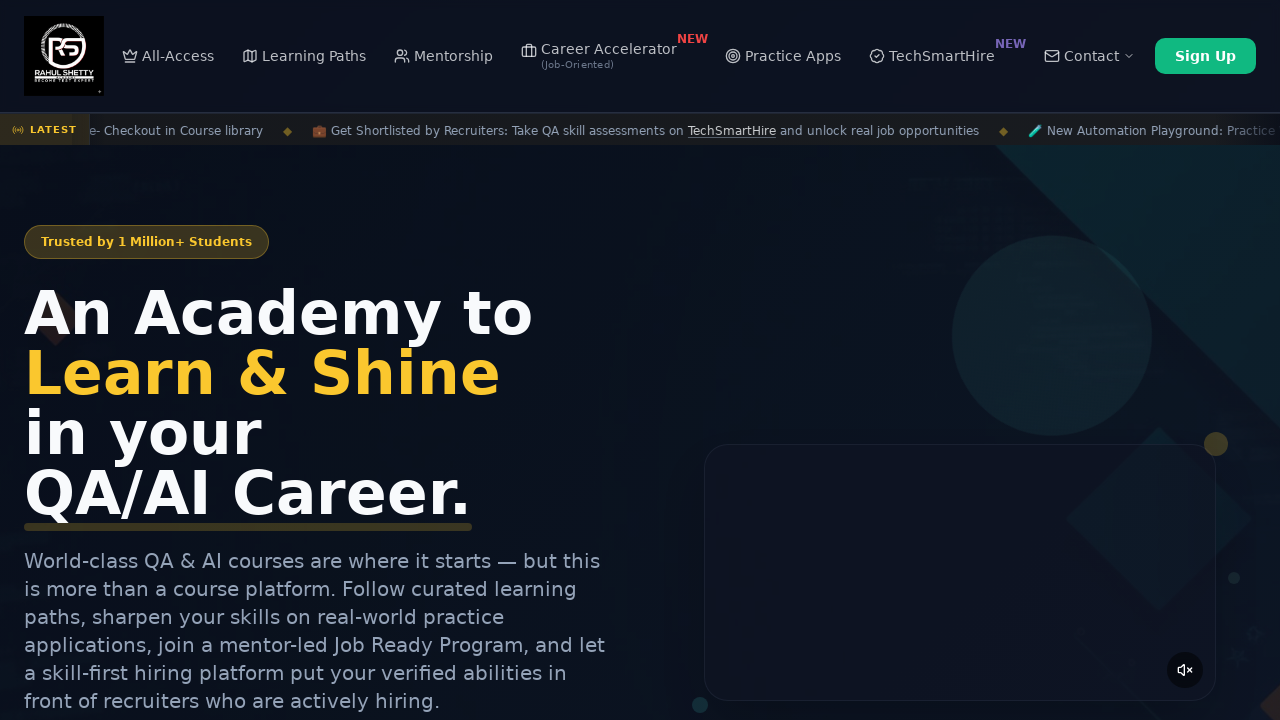

Waited for Rahul Shetty Academy homepage to fully load (DOM content loaded)
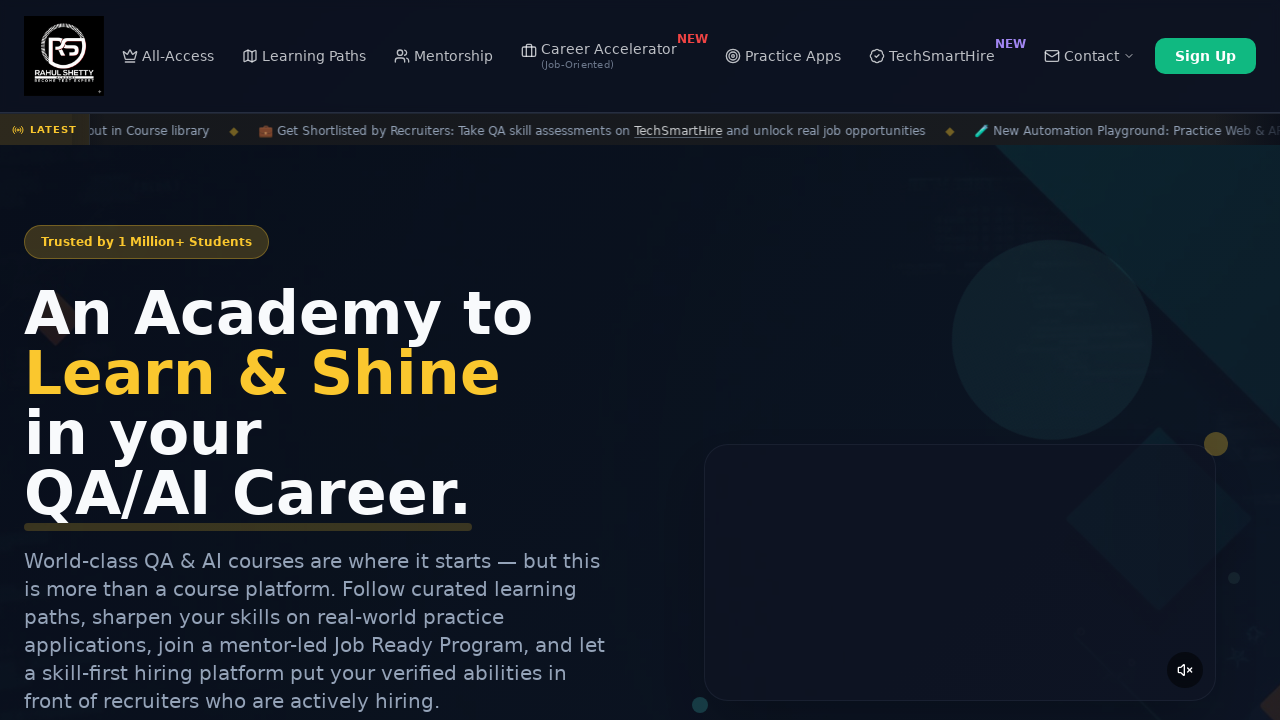

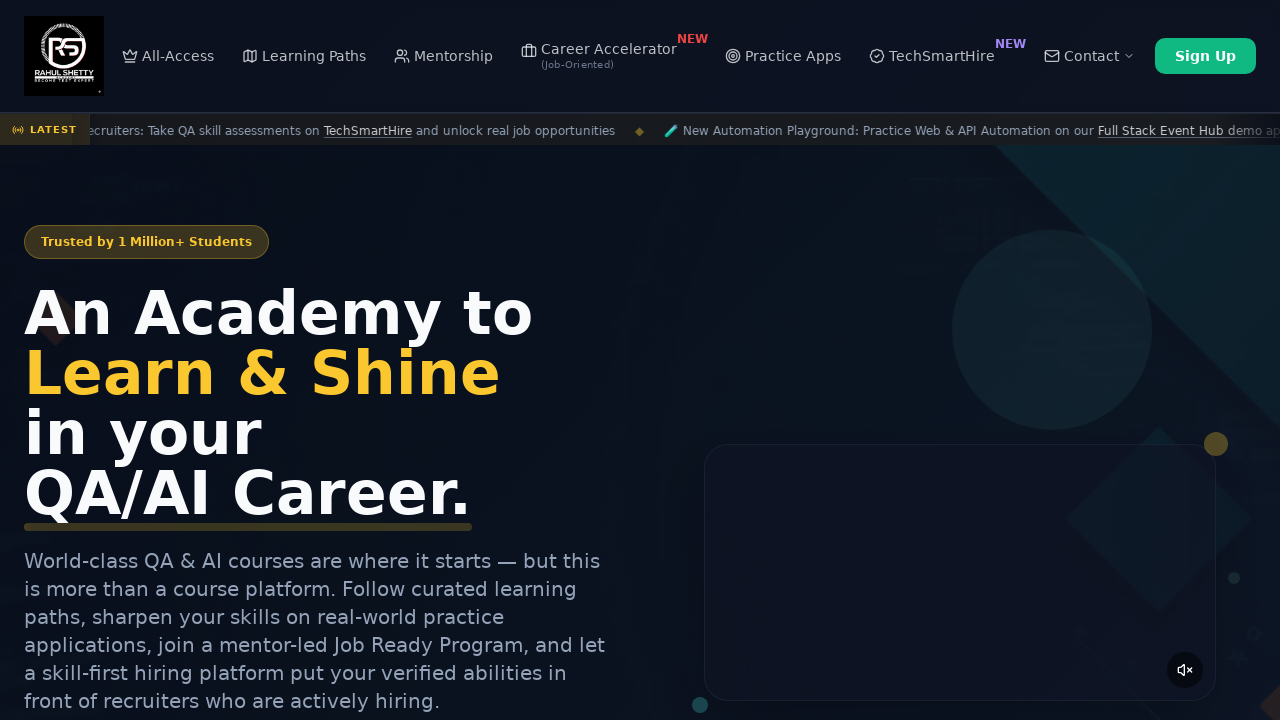